Tests selecting an option from a dropdown menu on a government tax consultation page and clicking the display button to view results

Starting URL: https://teledeclaration-dgi.cm/modules/immatriculation/Consultation/listecontribuable.aspx

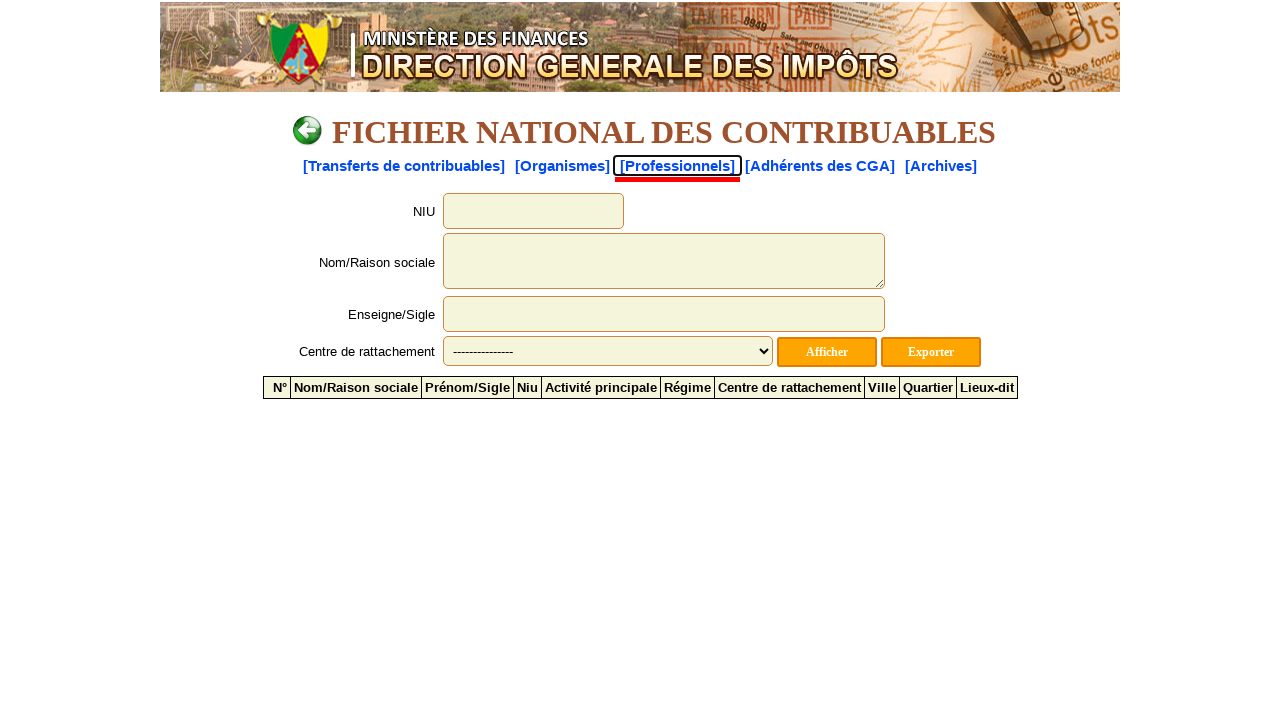

Waited for dropdown menu to load
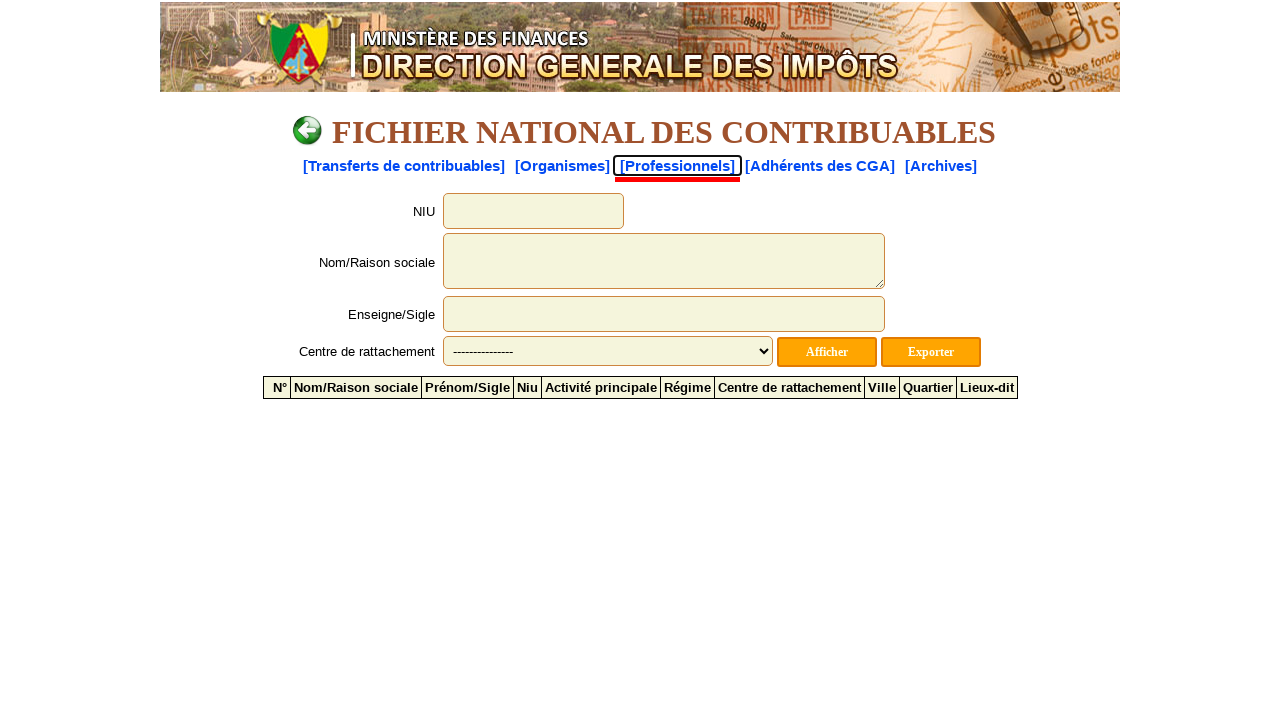

Located dropdown menu element
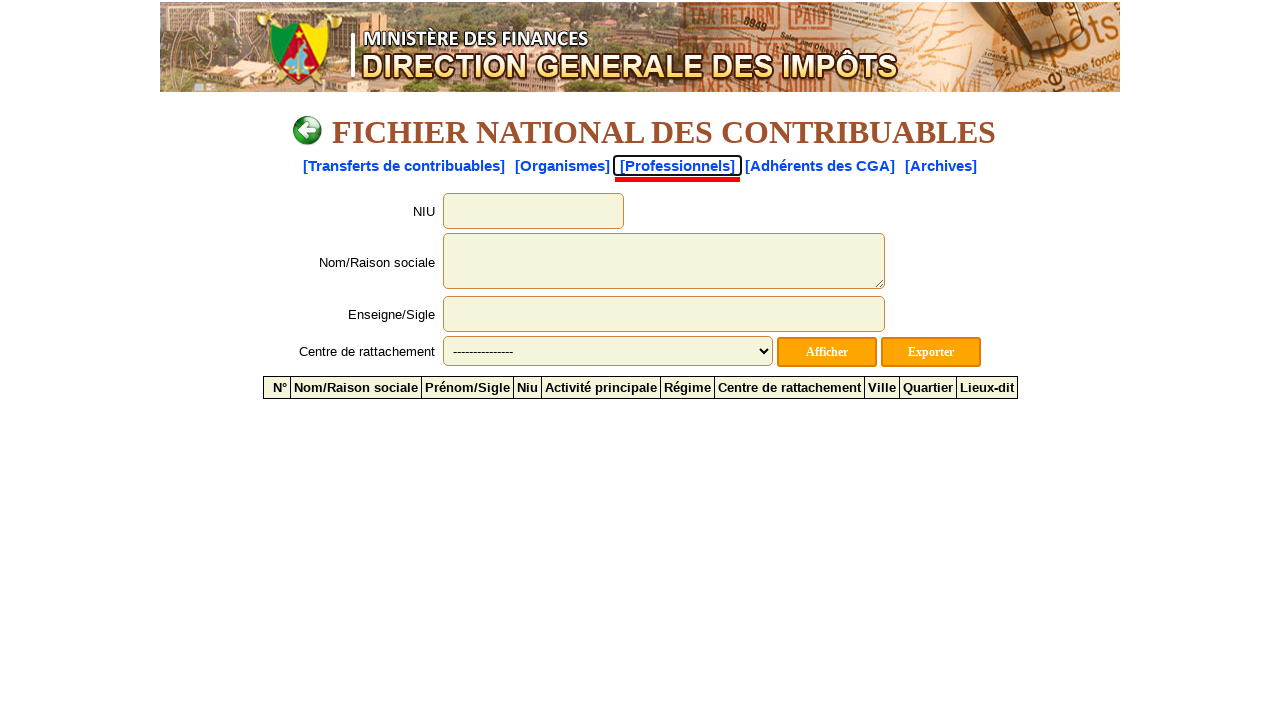

Retrieved all dropdown options
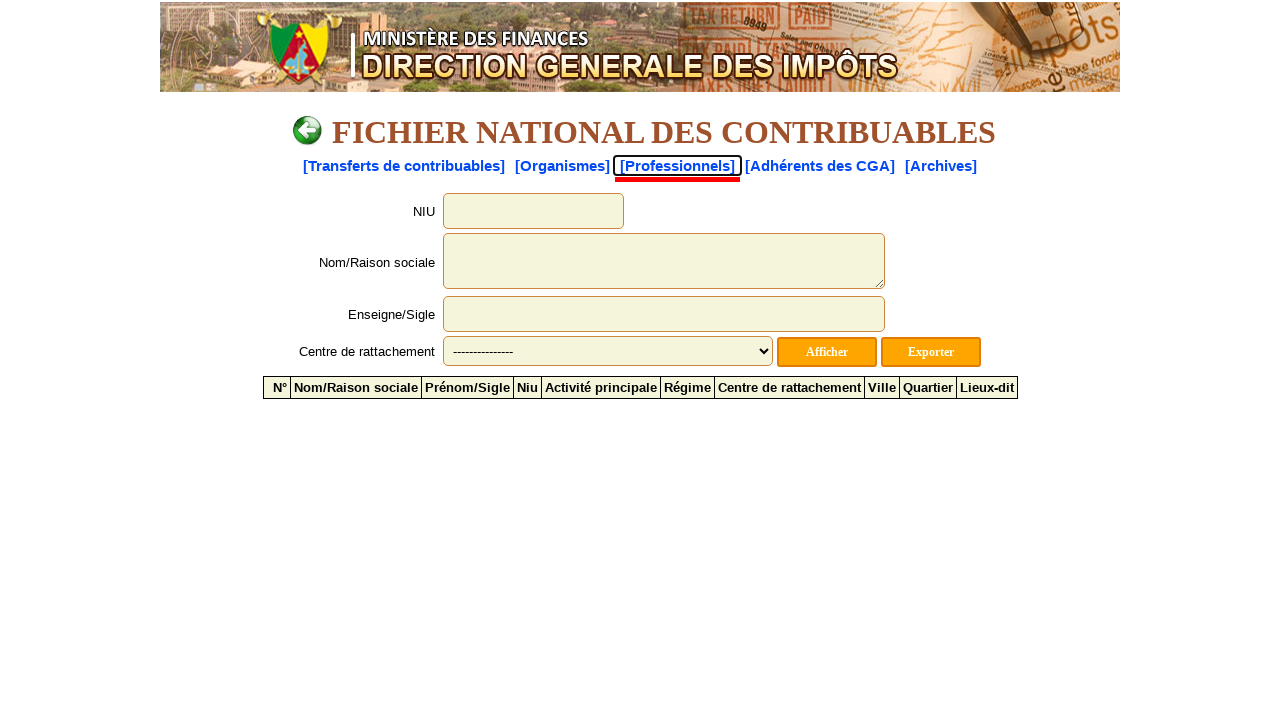

Retrieved value from second dropdown option: bed7a136-3ec1-4a2b-8187-84395d074007
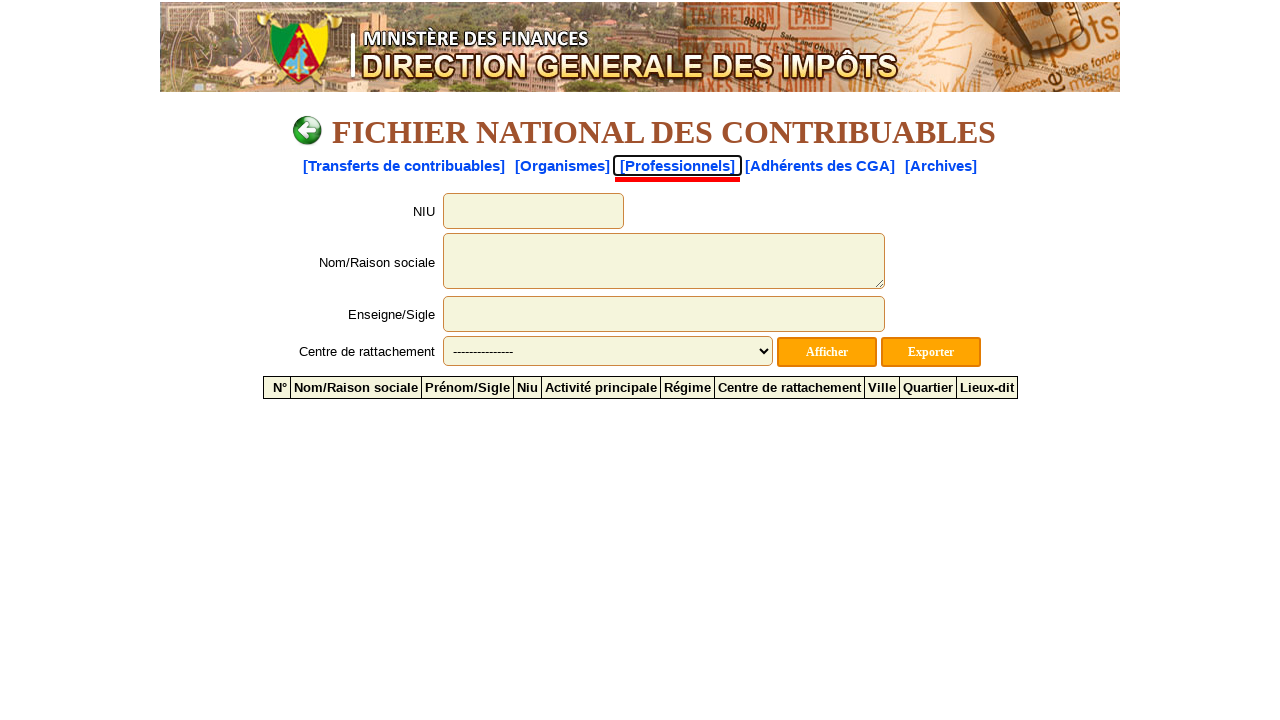

Selected second option from dropdown menu on [name='TabContainer3$TabPanelCard$ddlCENTRE_DE_RATTACHEMENT']
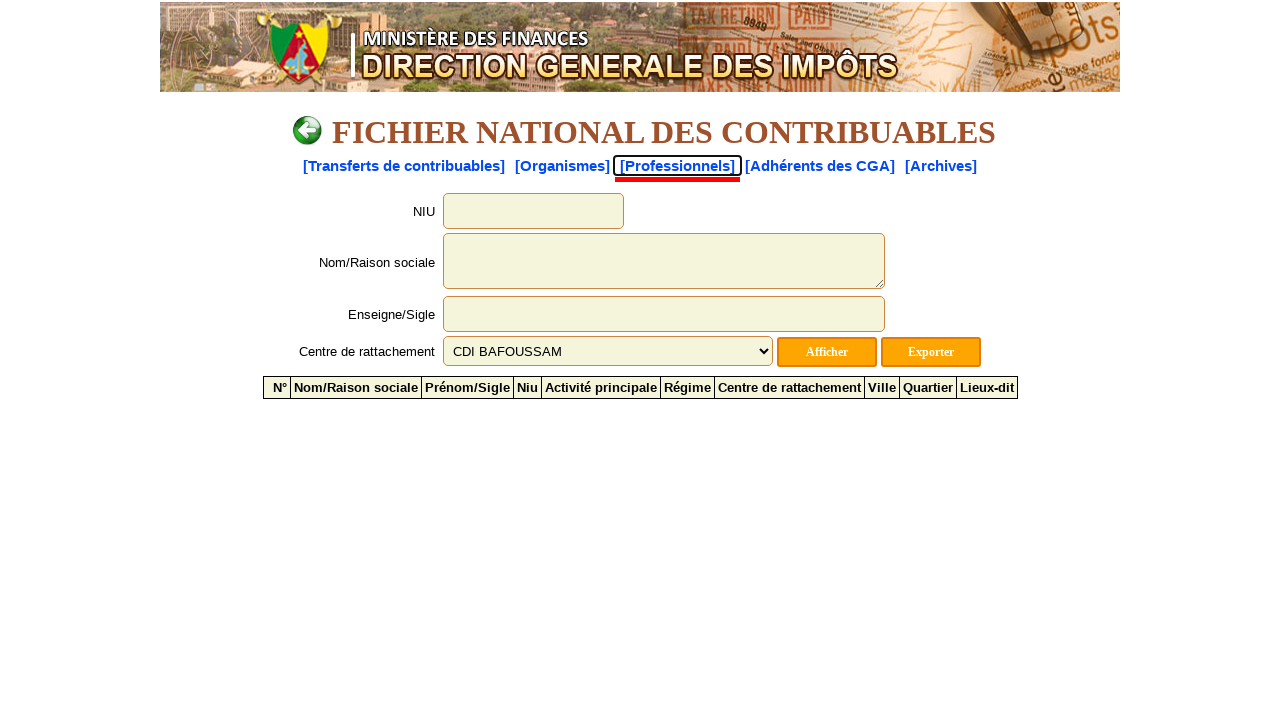

Clicked display button to view results at (827, 352) on #TabContainer3_TabPanelCard_btnAfficher2
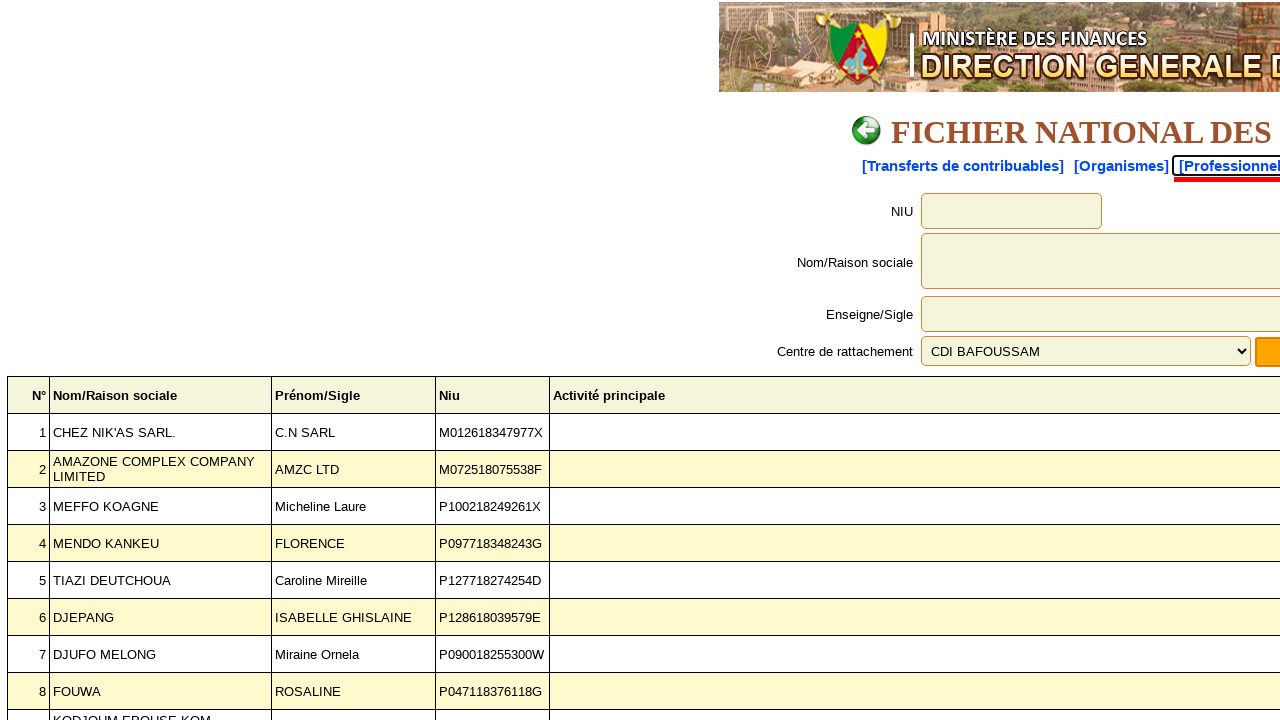

Results page loaded successfully
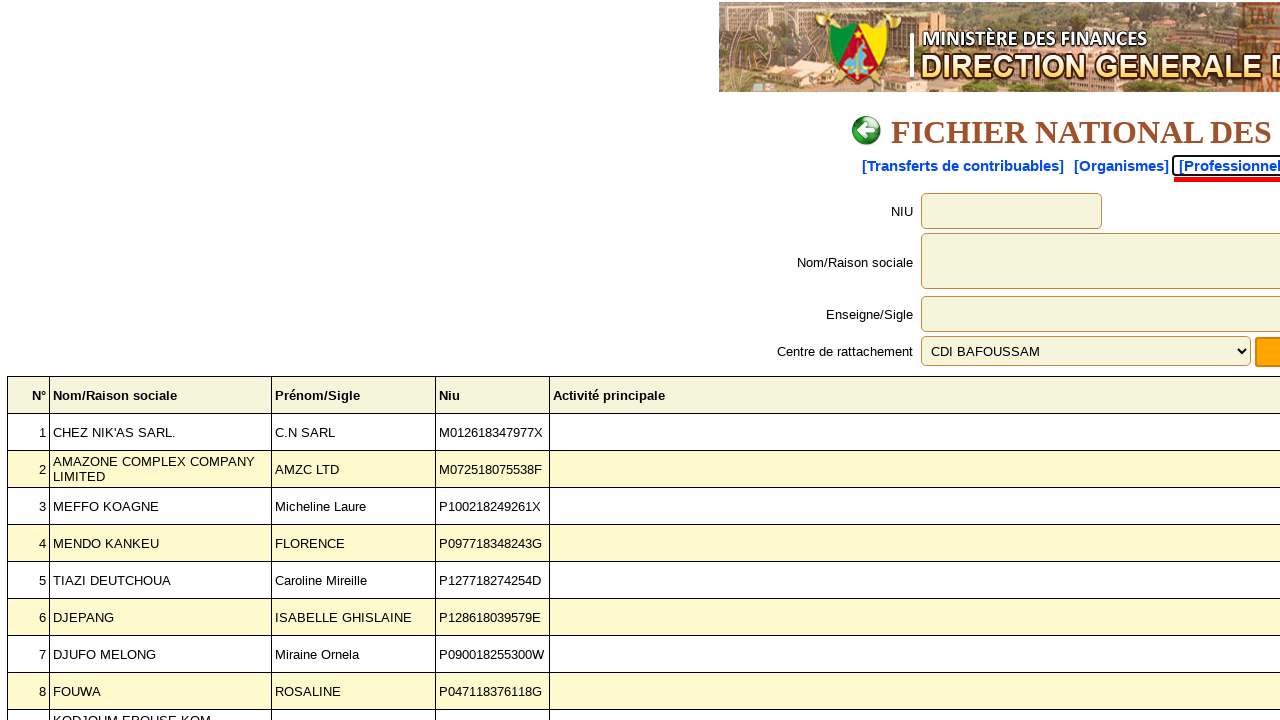

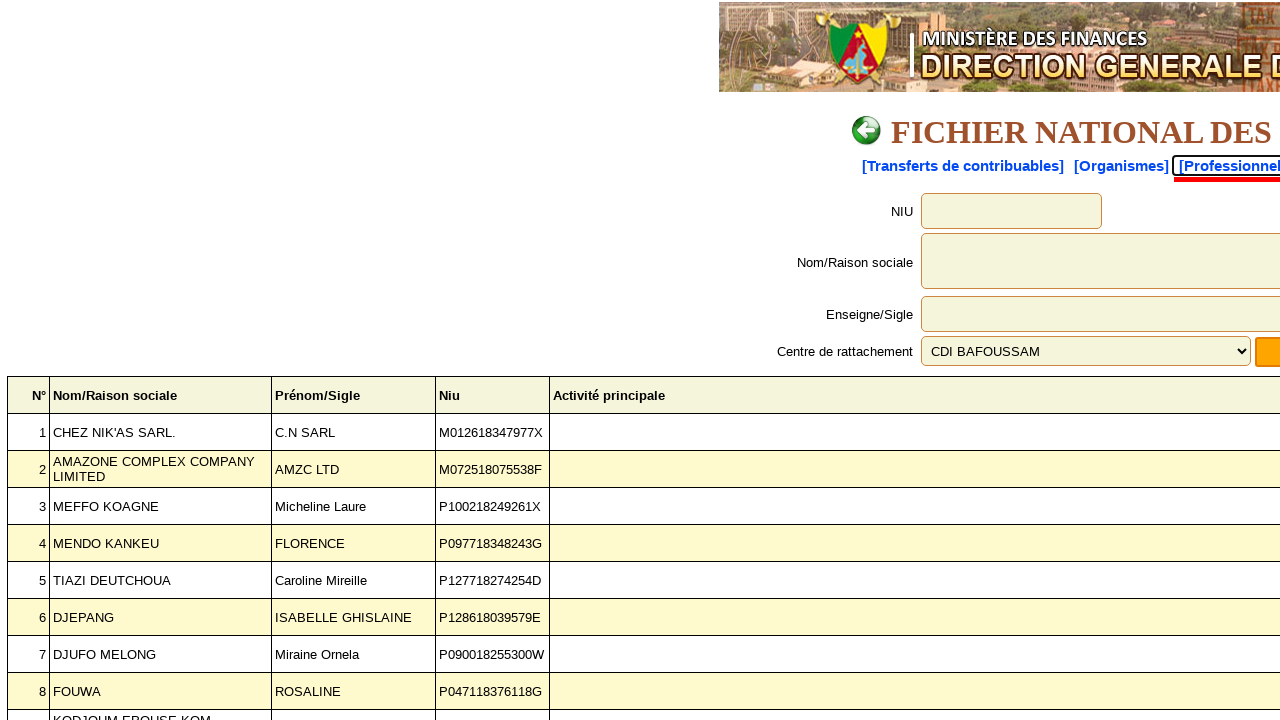